Tests adding and removing elements on a page, verifying that the delete button appears after adding an element and disappears after clicking it

Starting URL: https://practice.cydeo.com/add_remove_elements/

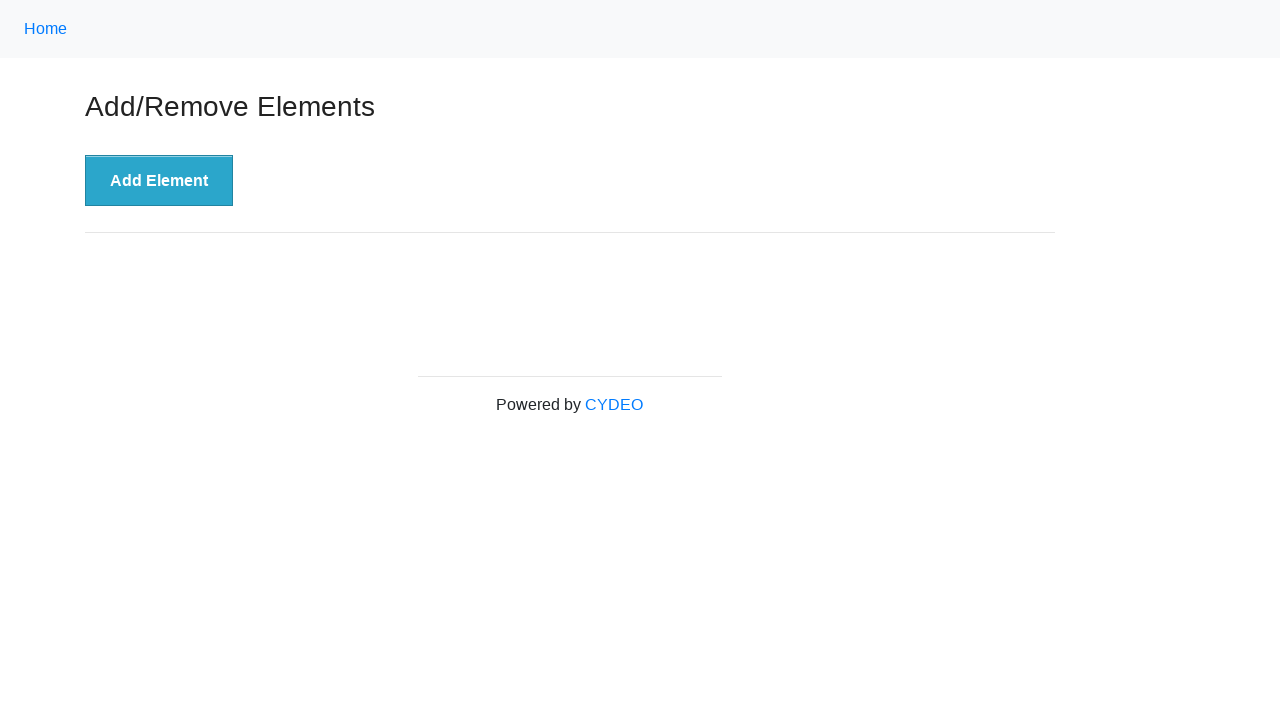

Clicked 'Add Element' button at (159, 181) on xpath=//button[@onclick='addElement()']
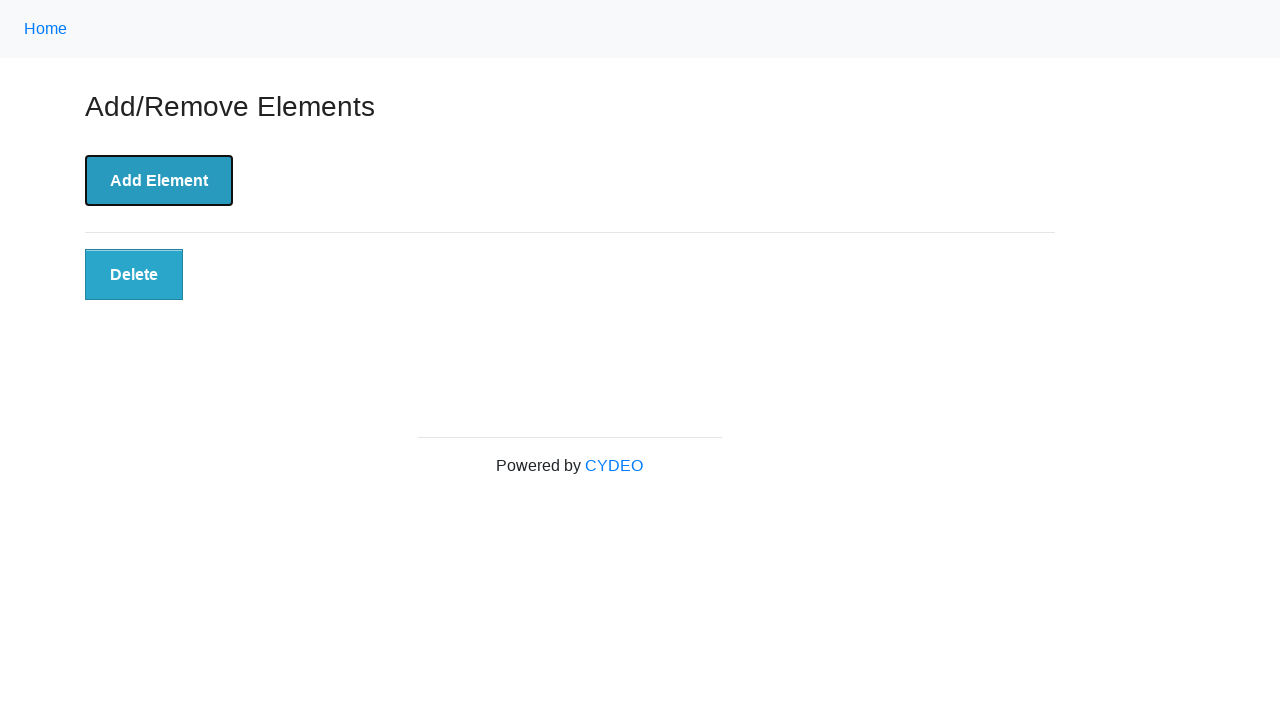

Delete button appeared after adding element
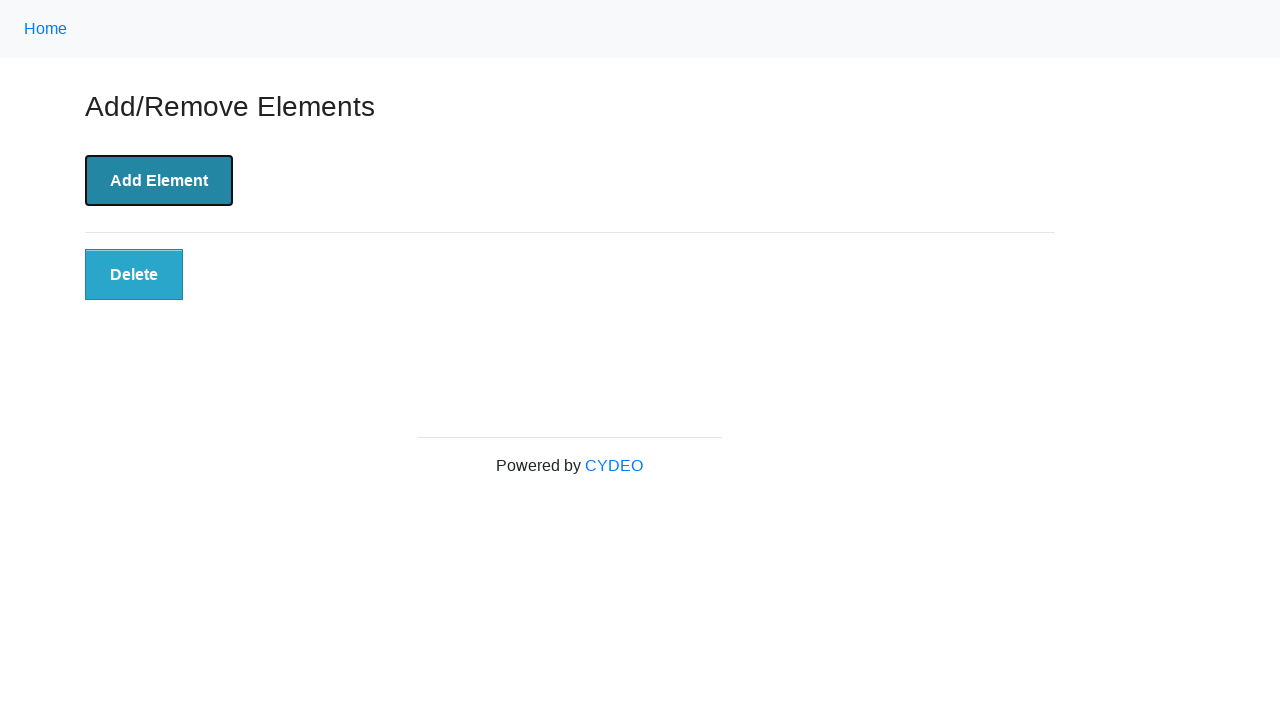

Clicked Delete button at (134, 275) on xpath=//button[.='Delete']
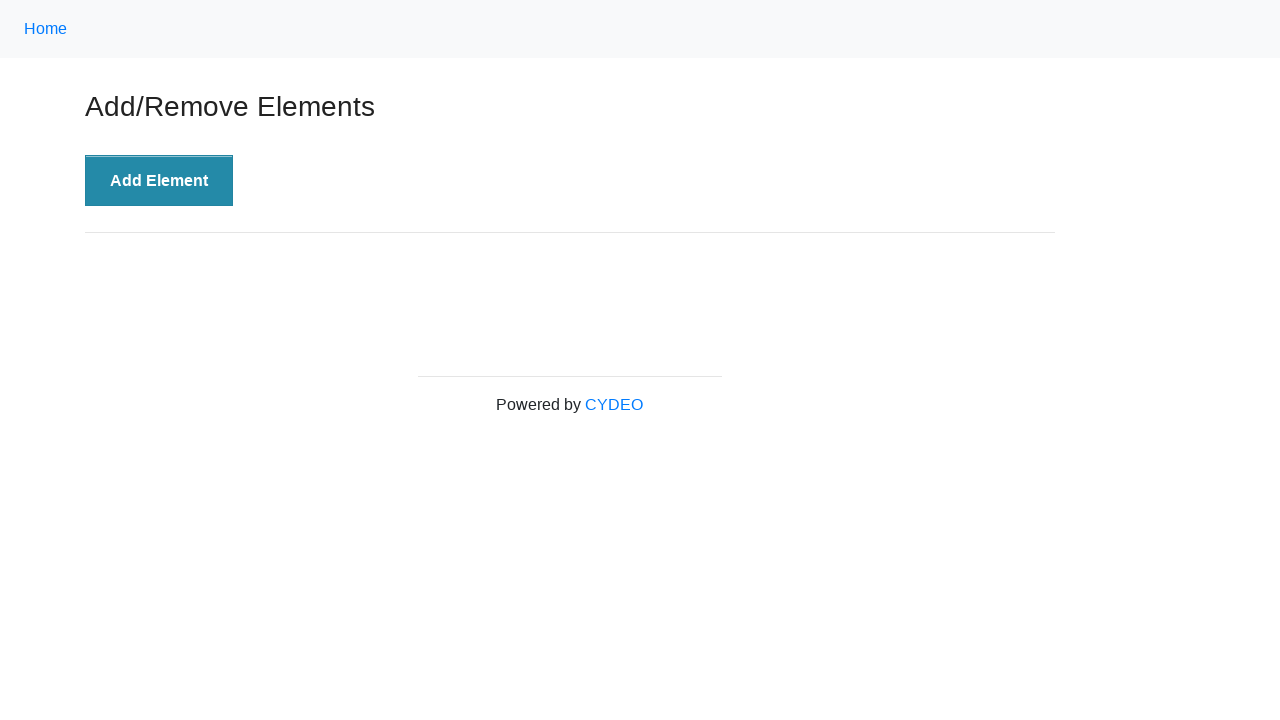

Verified Delete button is no longer present on page
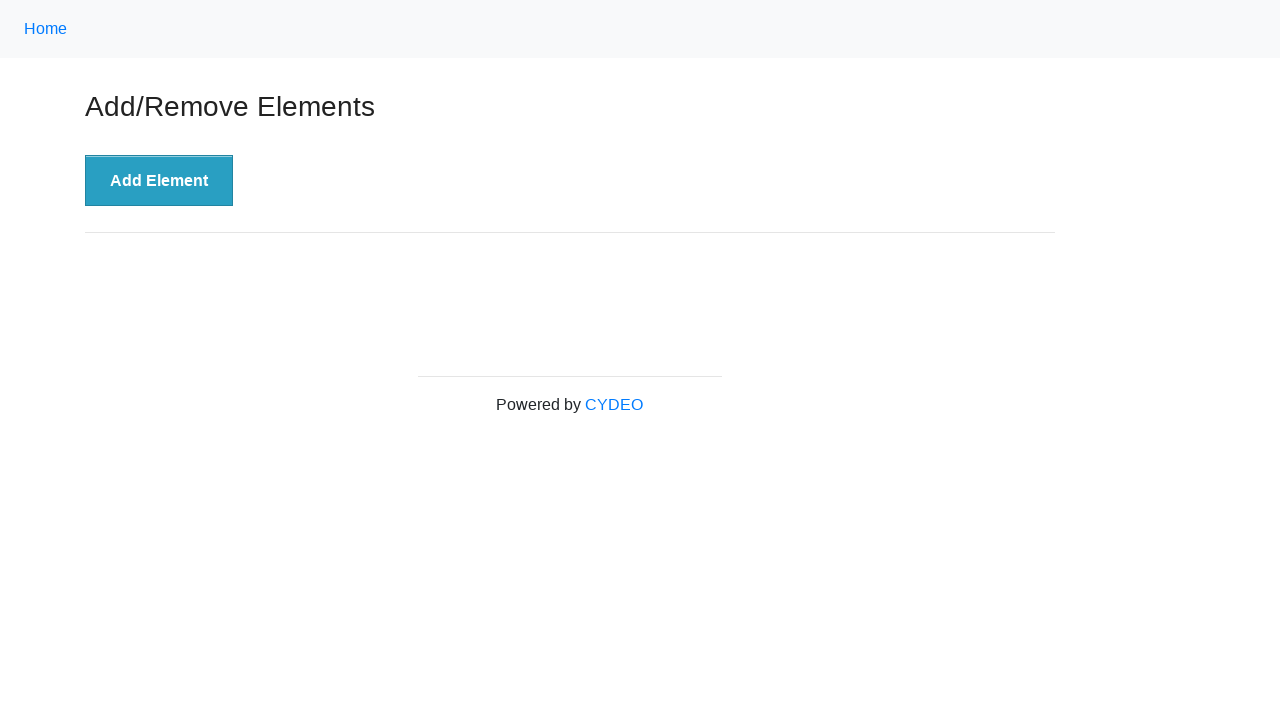

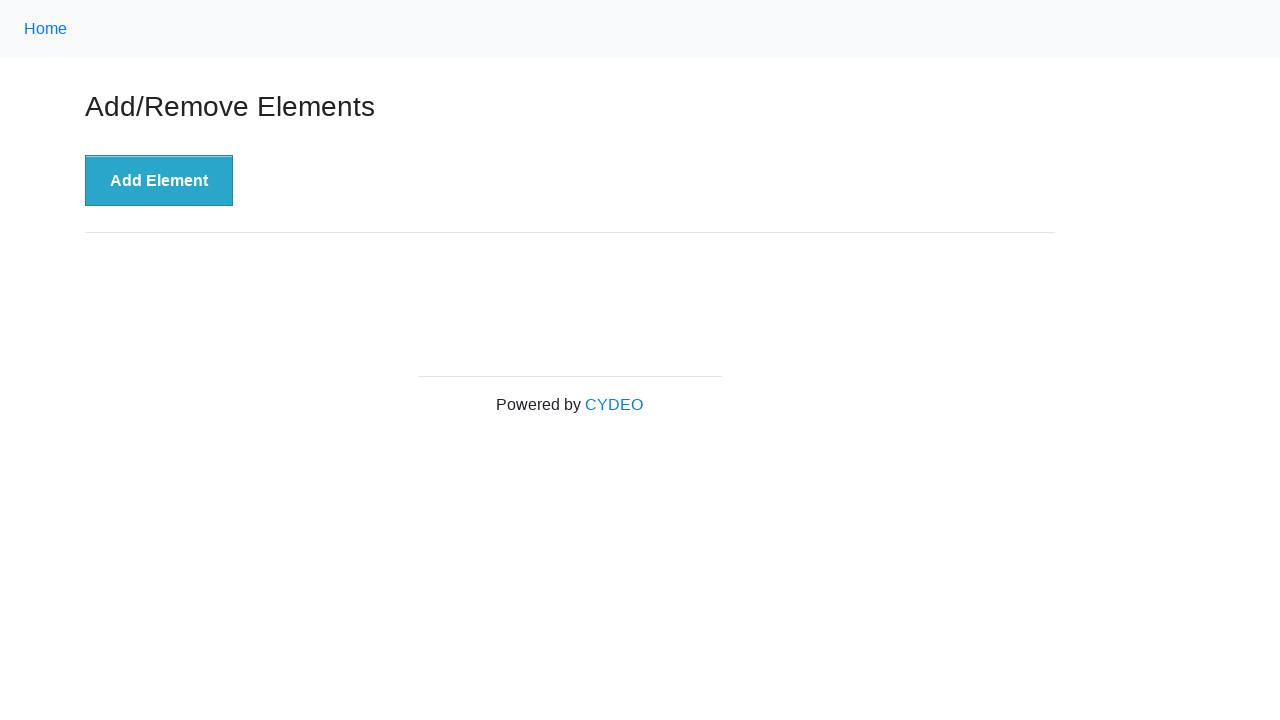